Tests that invalid product IDs (above 15) display "undefined" content, serving as a negative test for non-existent products.

Starting URL: https://demoblaze.com/prod.html?idp_=16

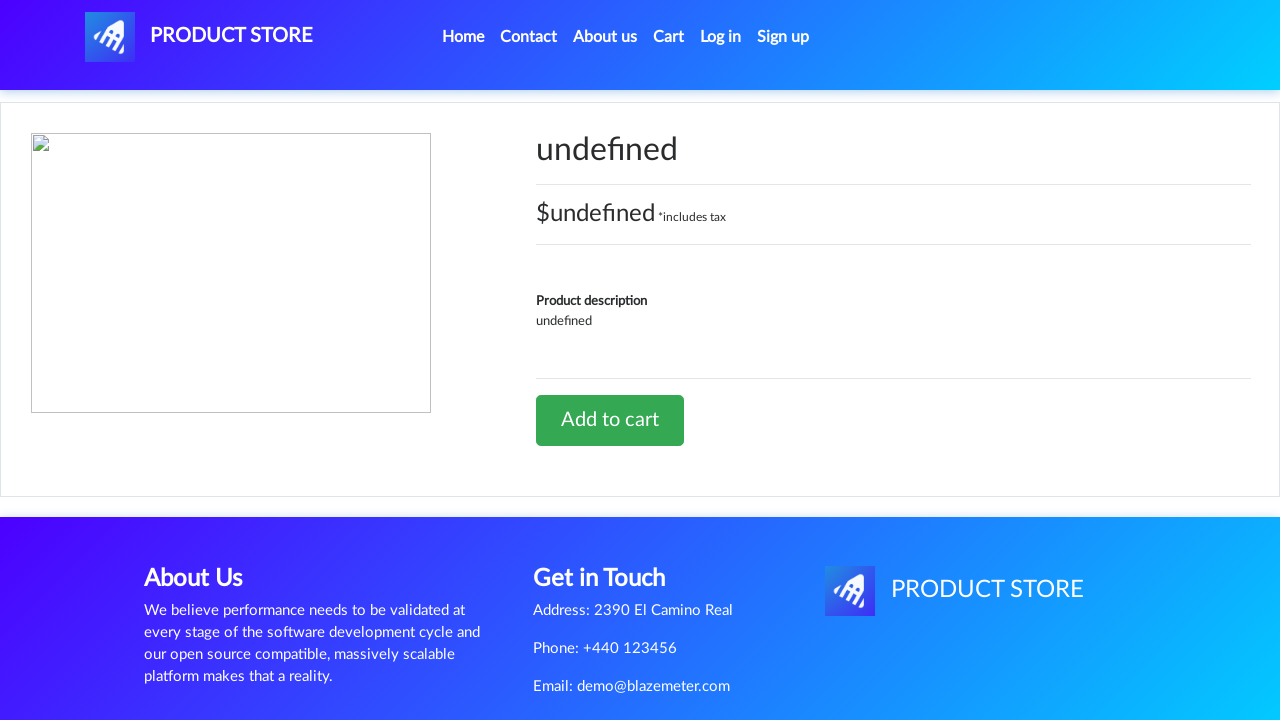

Navigated to product page with invalid product ID 46994
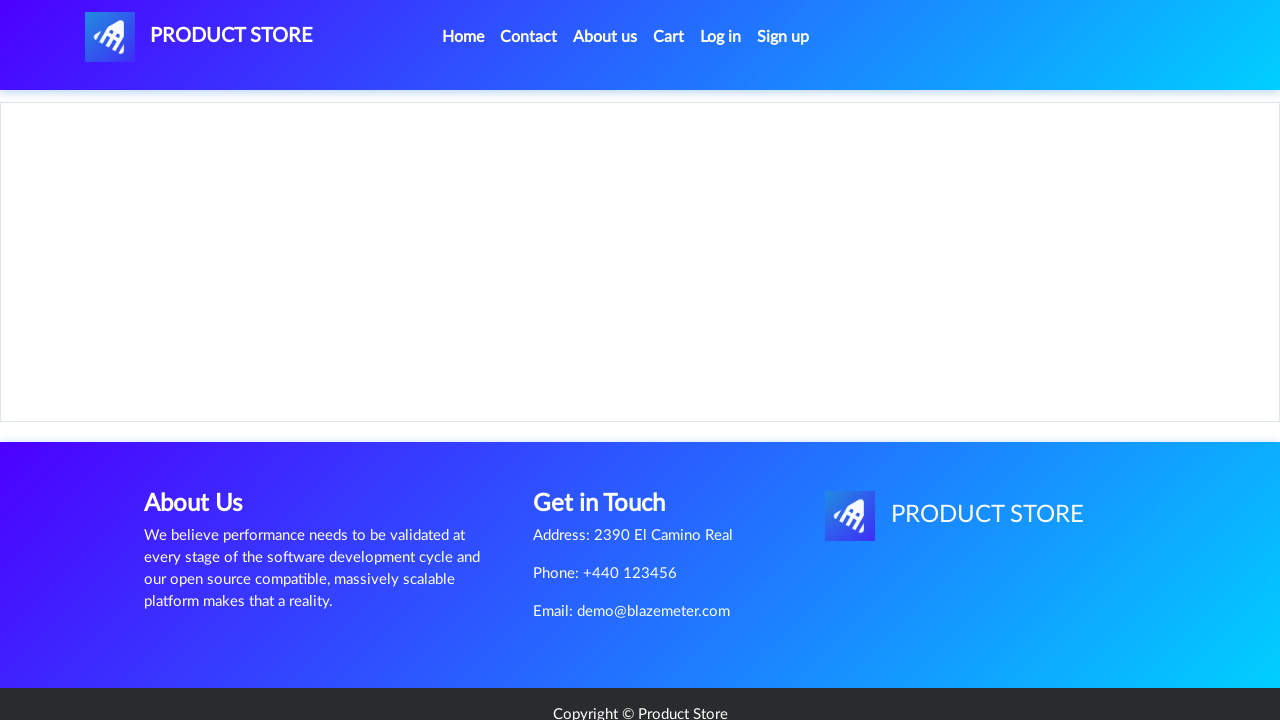

Add to cart button became visible, page loaded
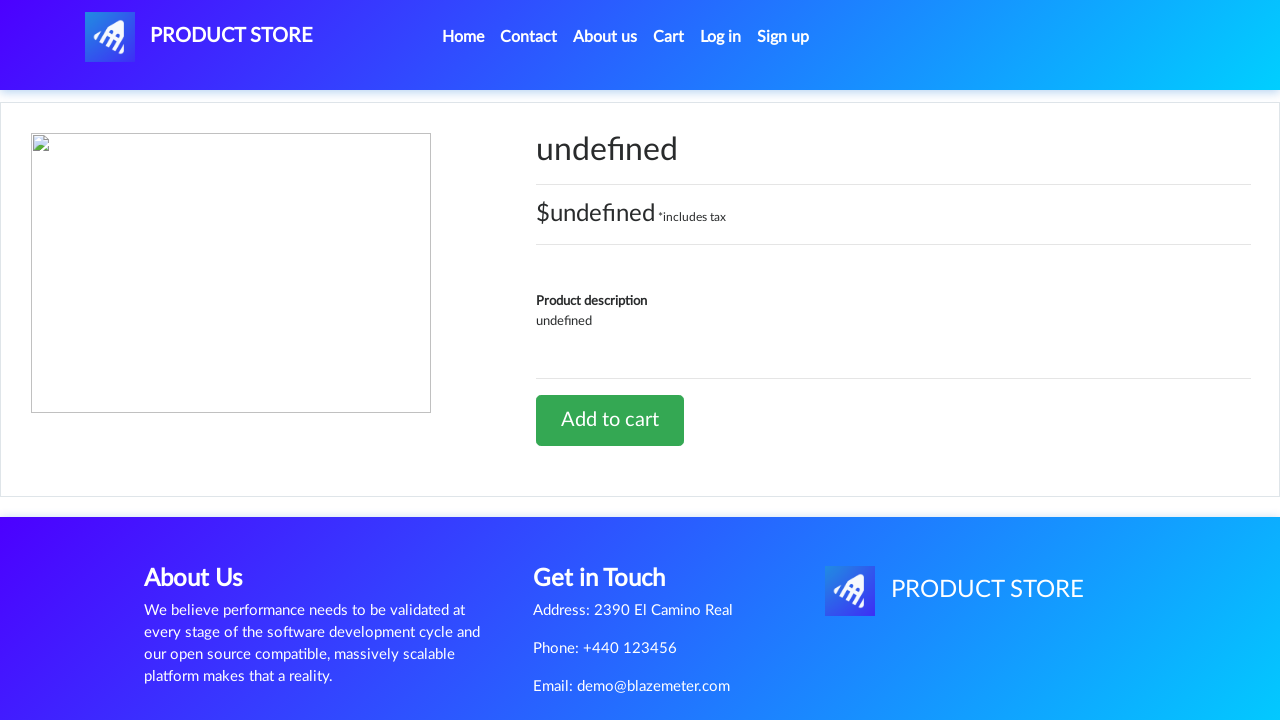

Waited 2 seconds for content to settle
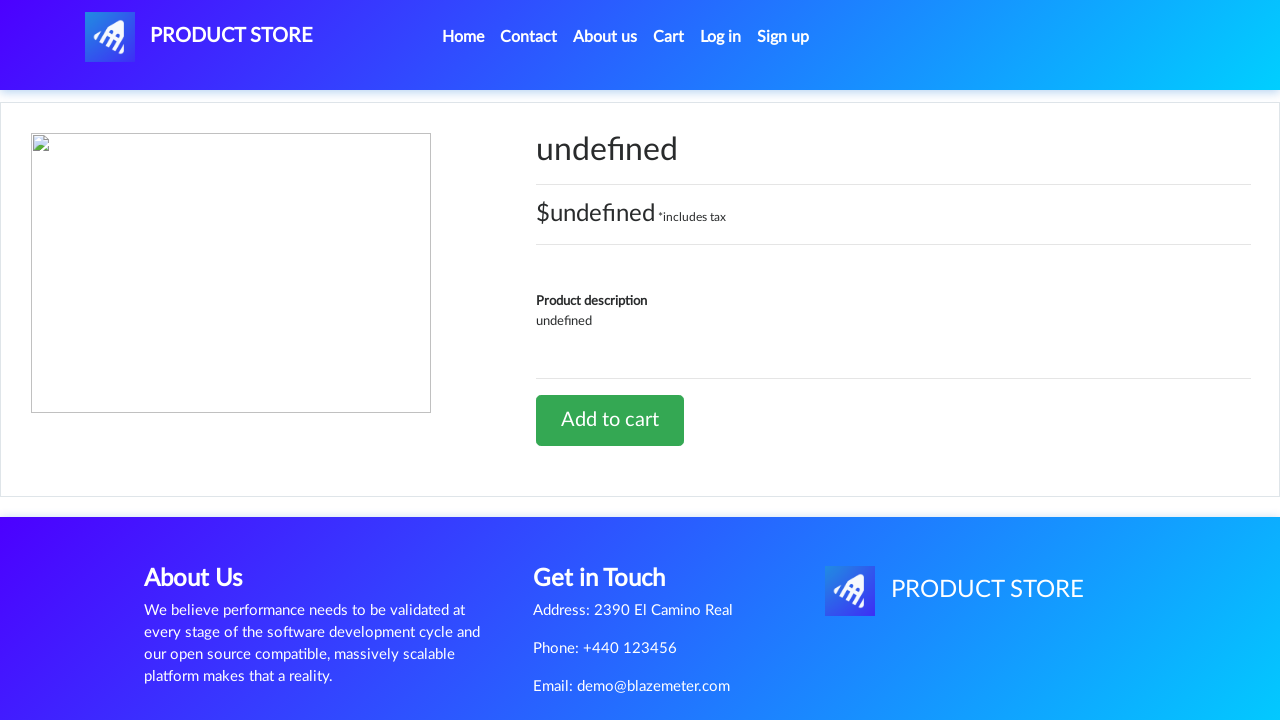

Checked for 'undefined' heading, found 1 occurrence(s)
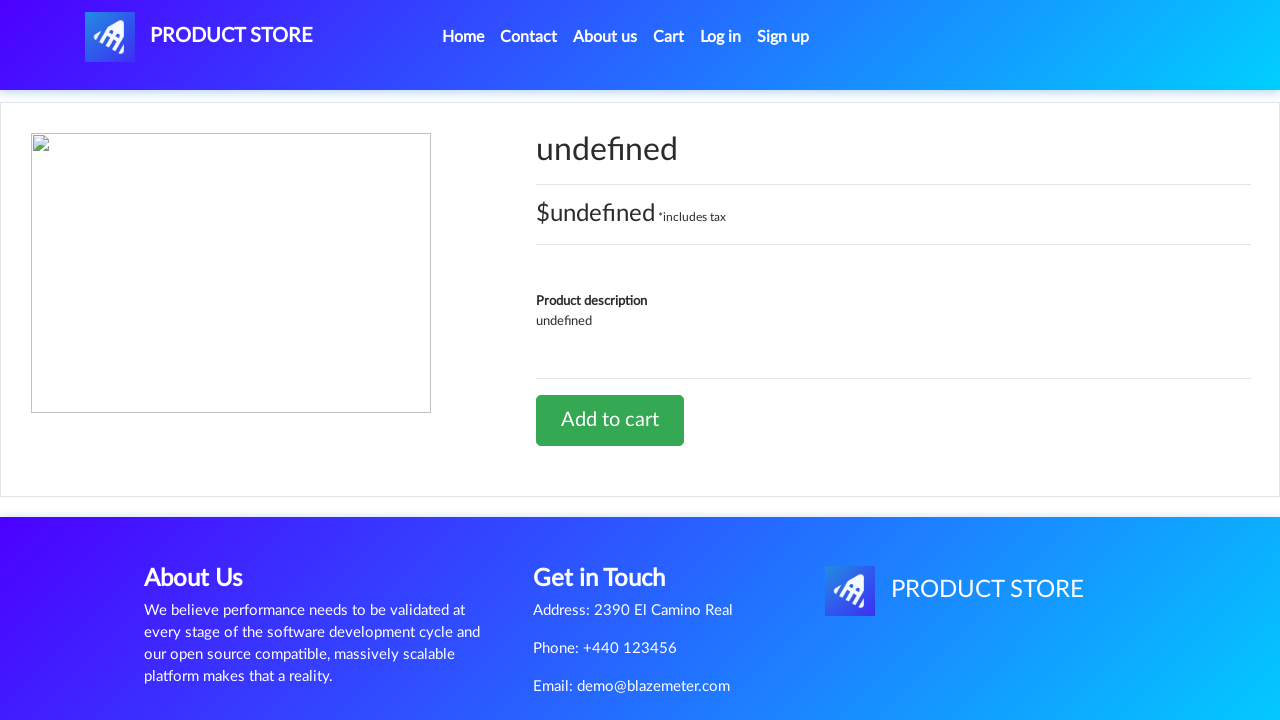

Assertion passed: invalid product ID correctly displays 'undefined' content
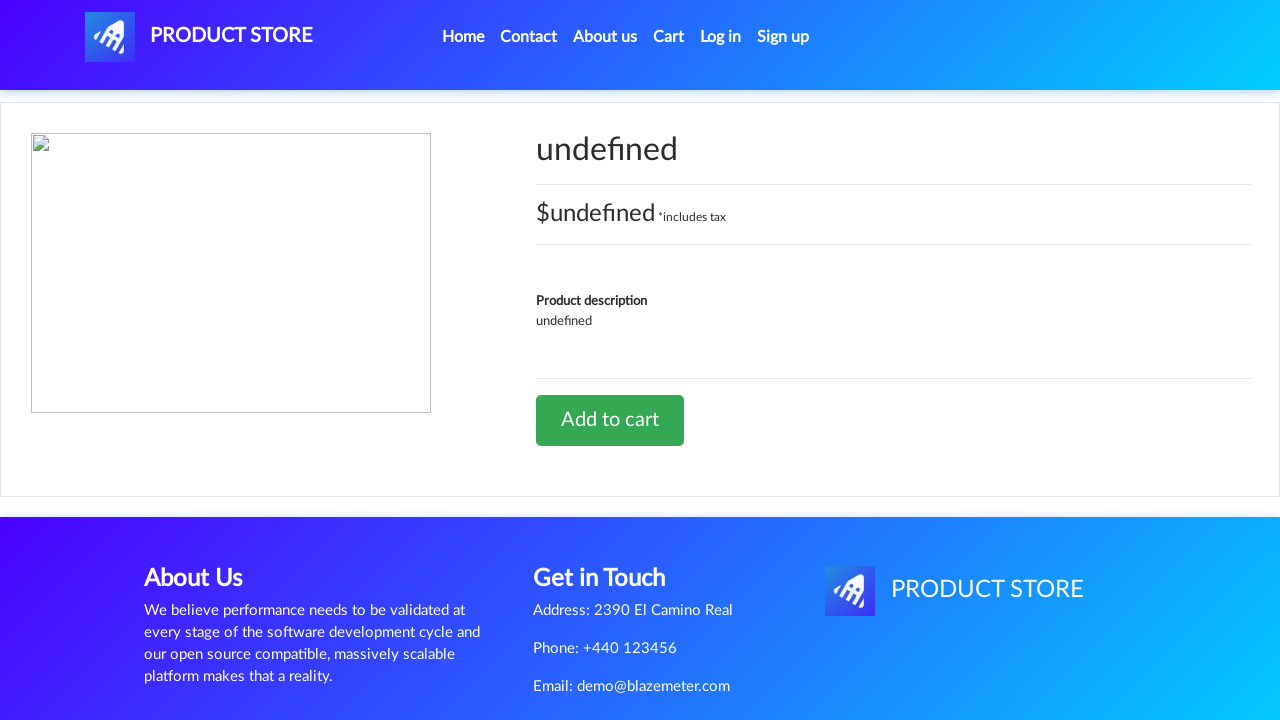

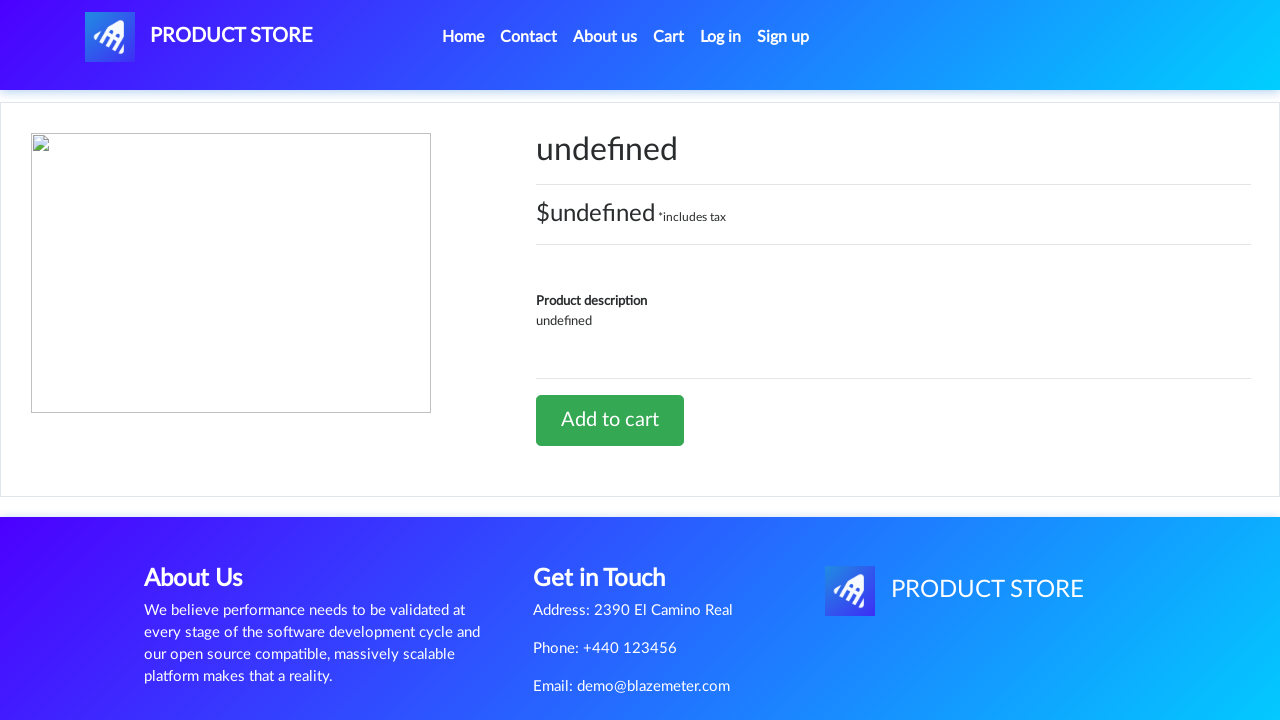